Tests a clickable dropdown for passenger count by clicking to open it and incrementing the adult count 4 times

Starting URL: https://rahulshettyacademy.com/dropdownsPractise/

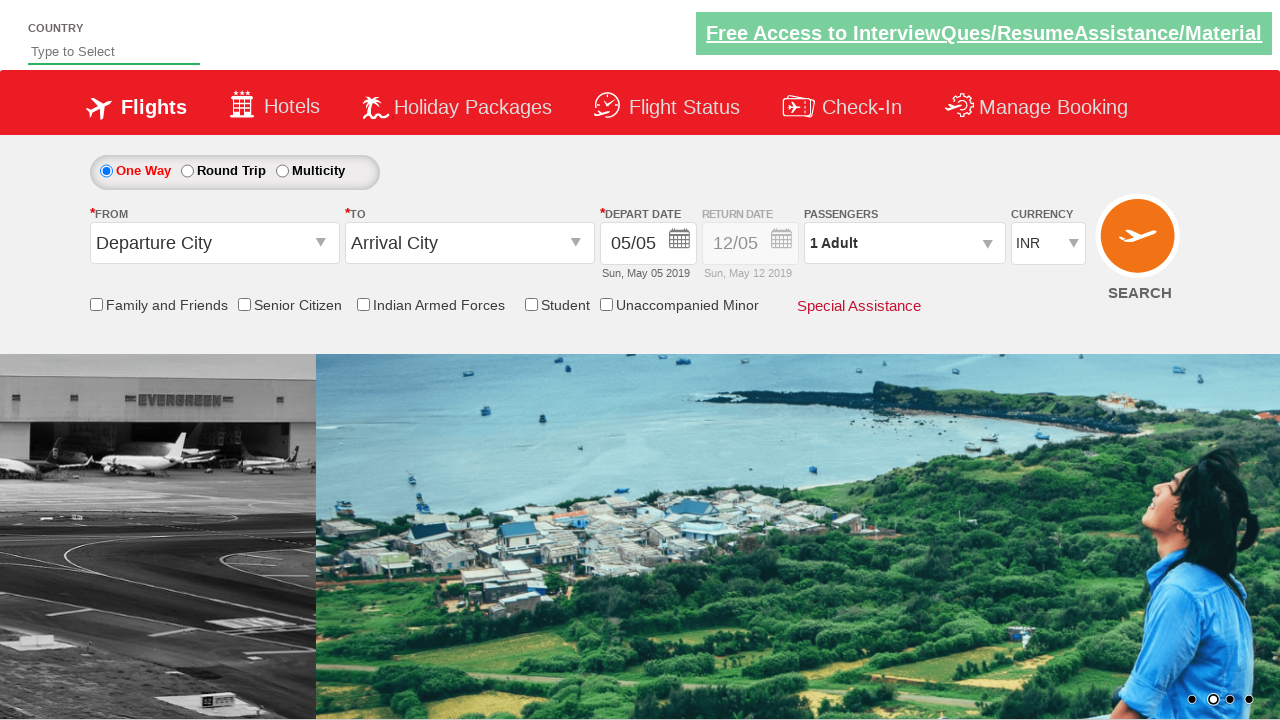

Clicked to open passenger dropdown at (904, 243) on xpath=//div[@id='divpaxinfo']
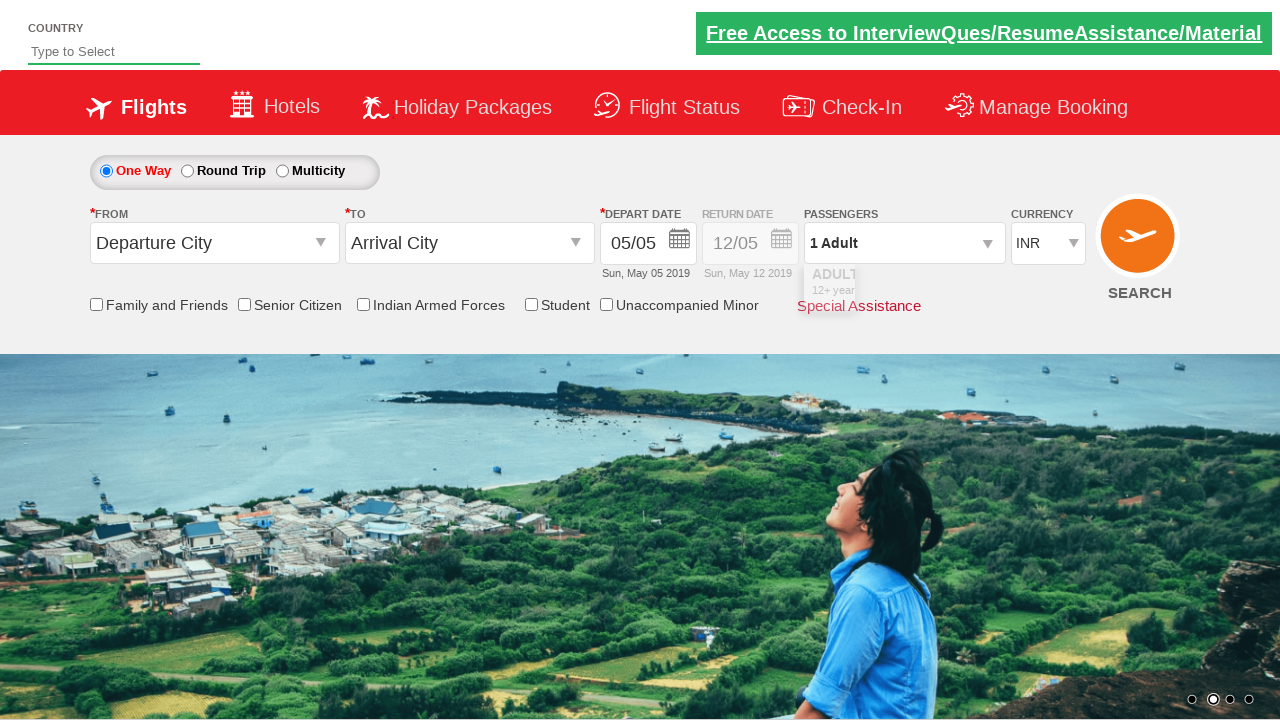

Clicked add adult button (increment 1 of 4) at (982, 288) on xpath=//span[@id='hrefIncAdt']
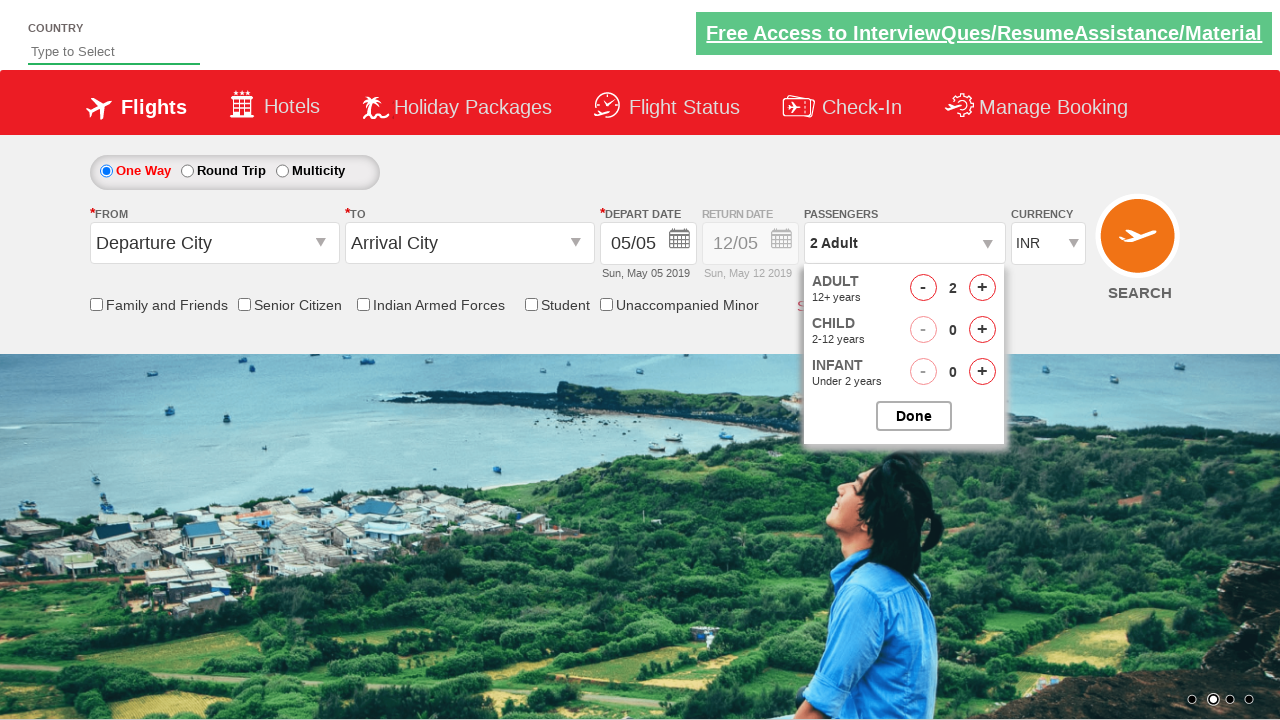

Clicked add adult button (increment 2 of 4) at (982, 288) on xpath=//span[@id='hrefIncAdt']
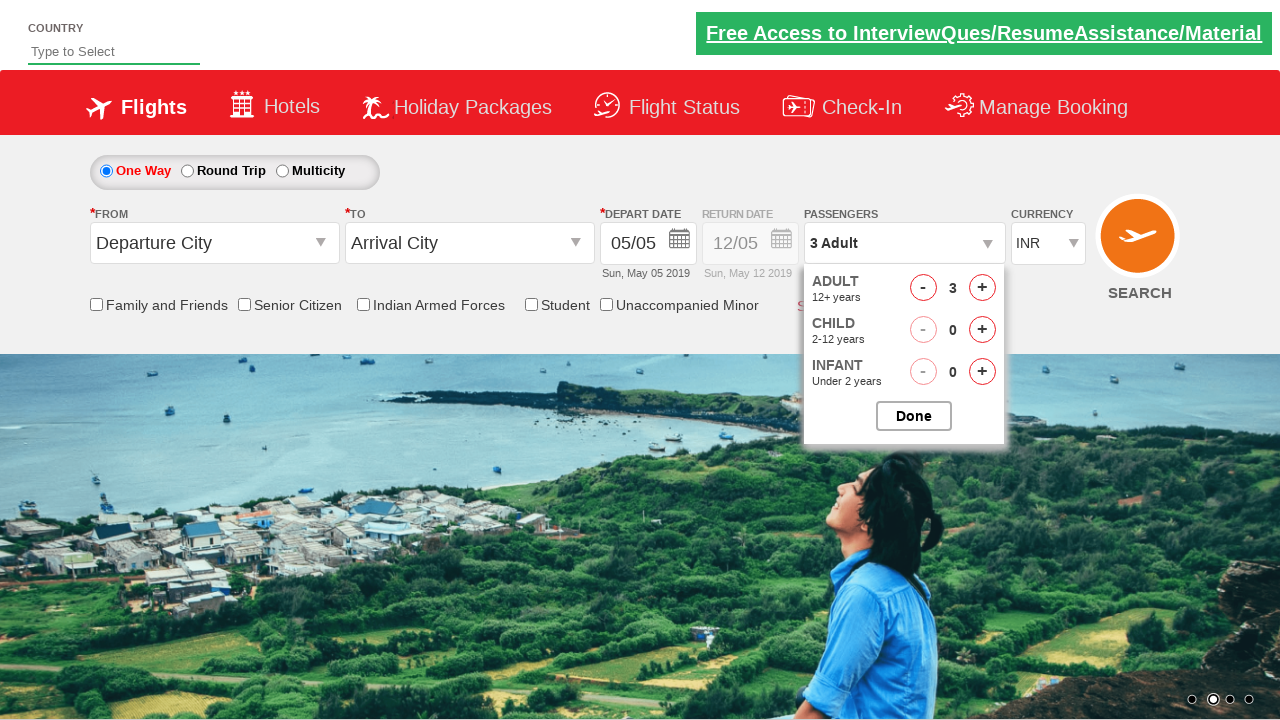

Clicked add adult button (increment 3 of 4) at (982, 288) on xpath=//span[@id='hrefIncAdt']
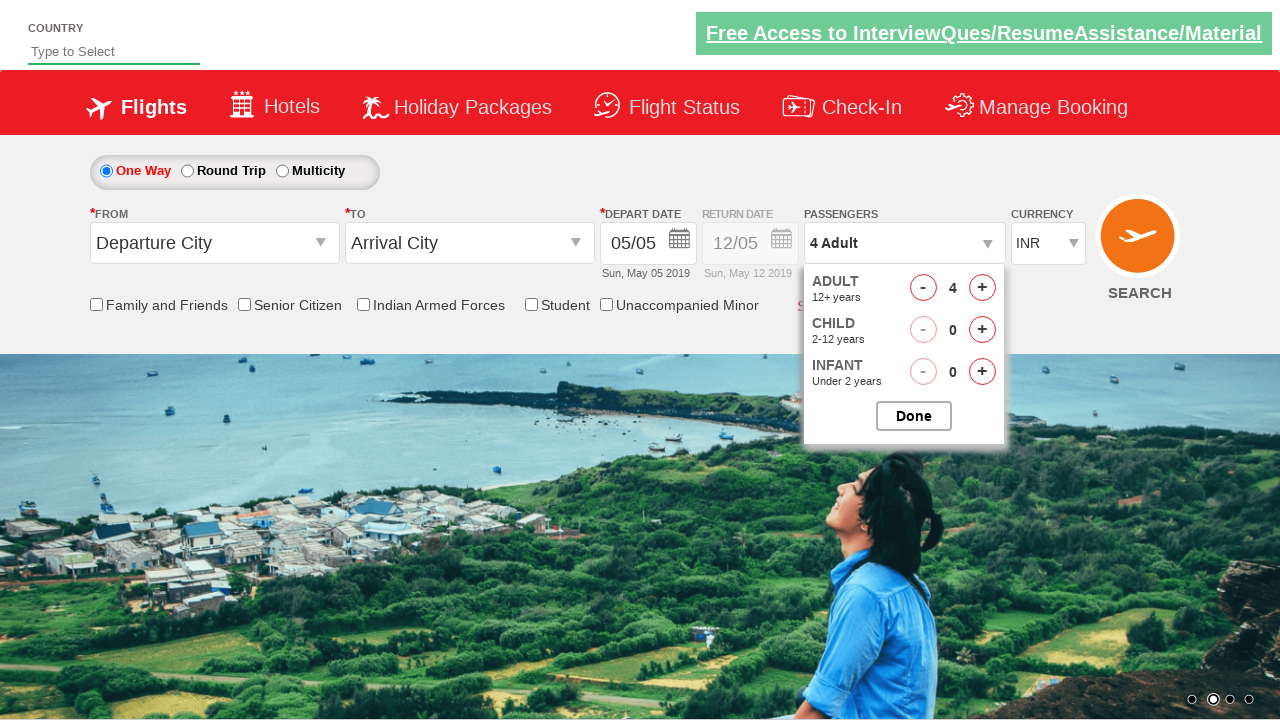

Clicked add adult button (increment 4 of 4) at (982, 288) on xpath=//span[@id='hrefIncAdt']
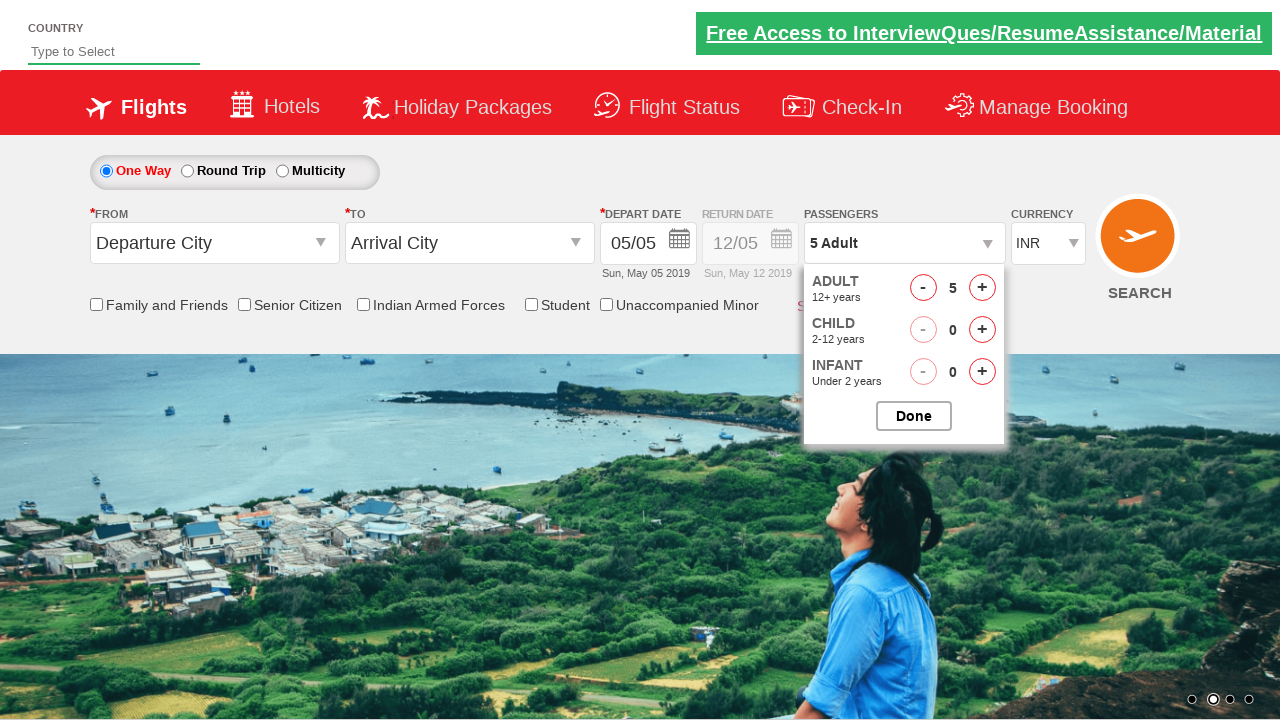

Verified dropdown displays '5 Adult'
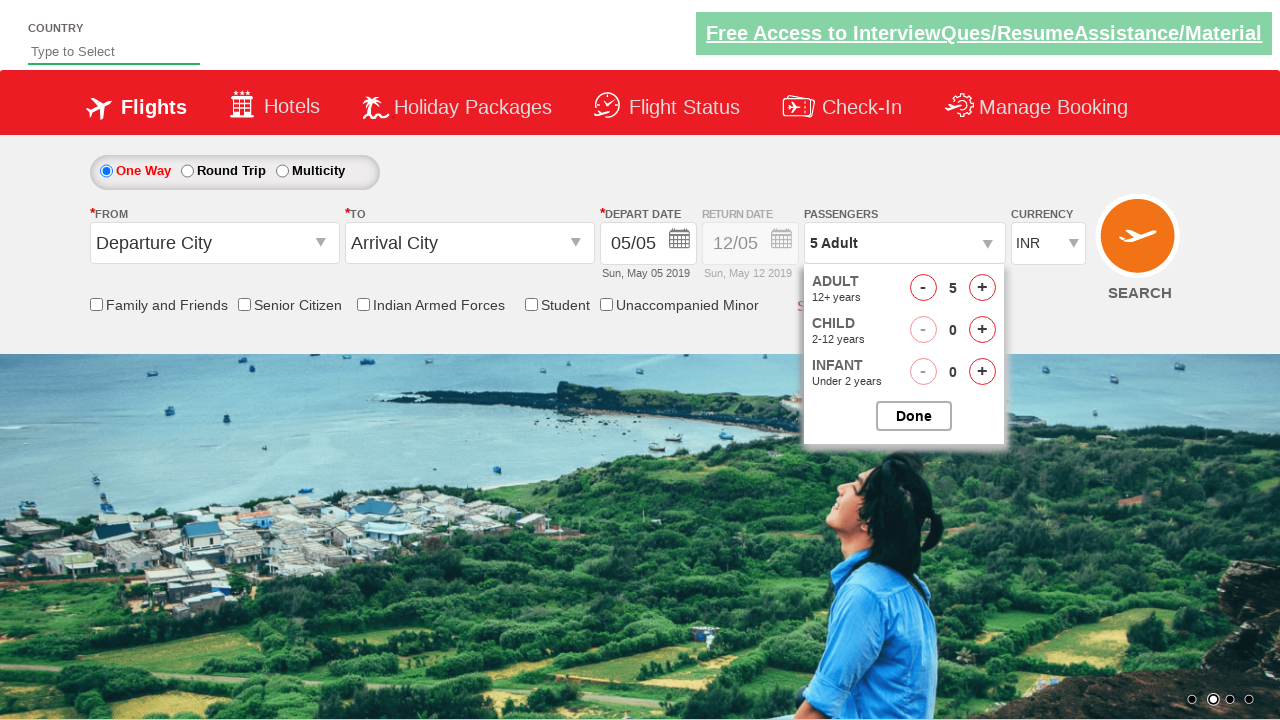

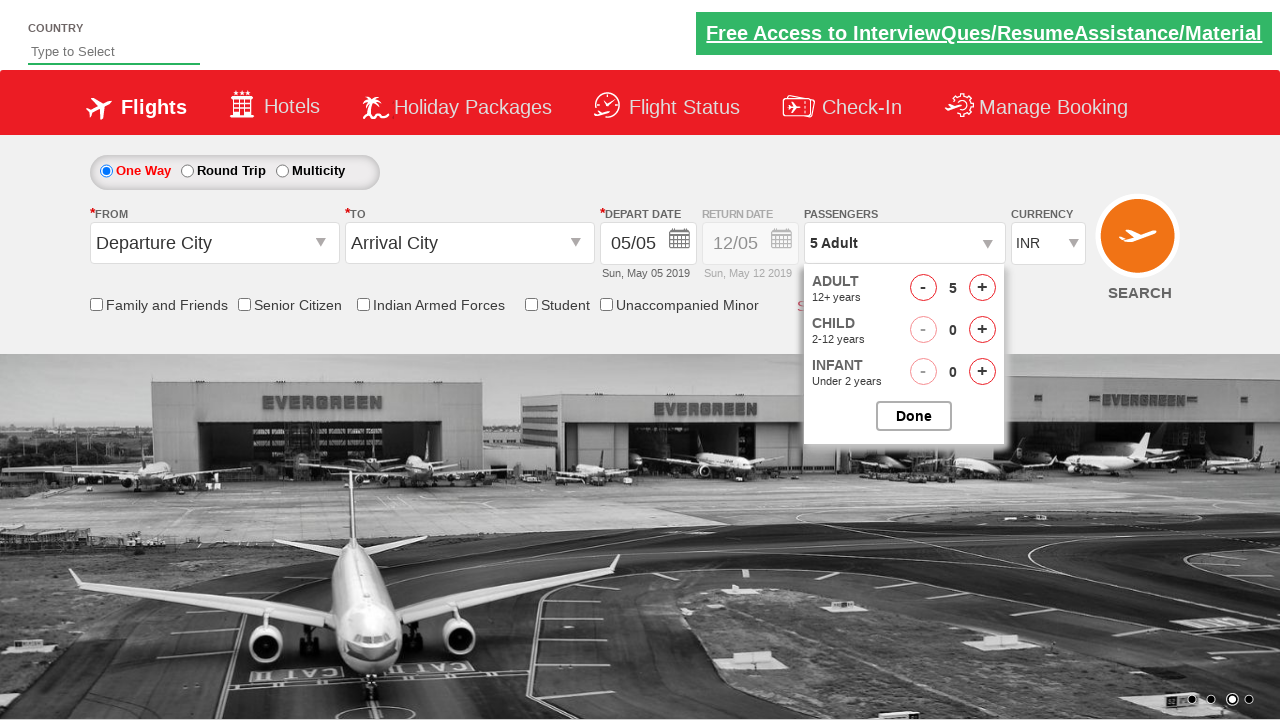